Tests drag and drop functionality by dragging an element and dropping it onto a target element

Starting URL: https://jqueryui.com/resources/demos/droppable/default.html

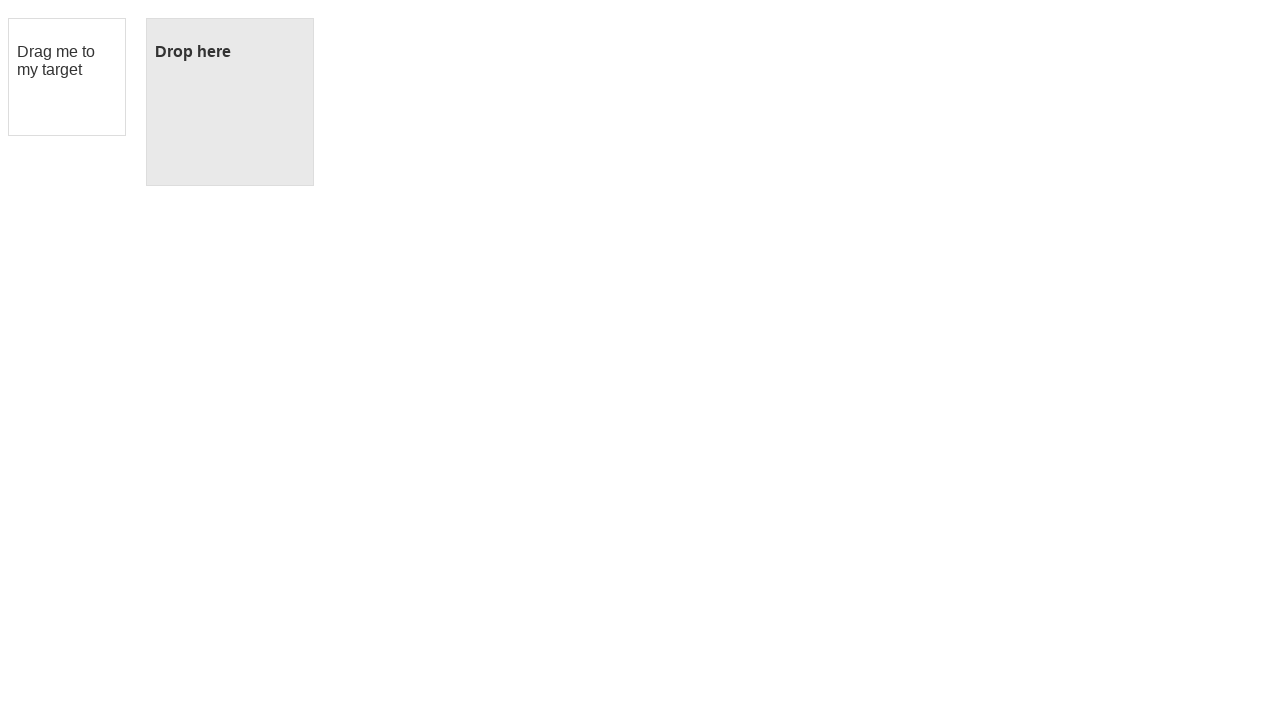

Located the draggable element
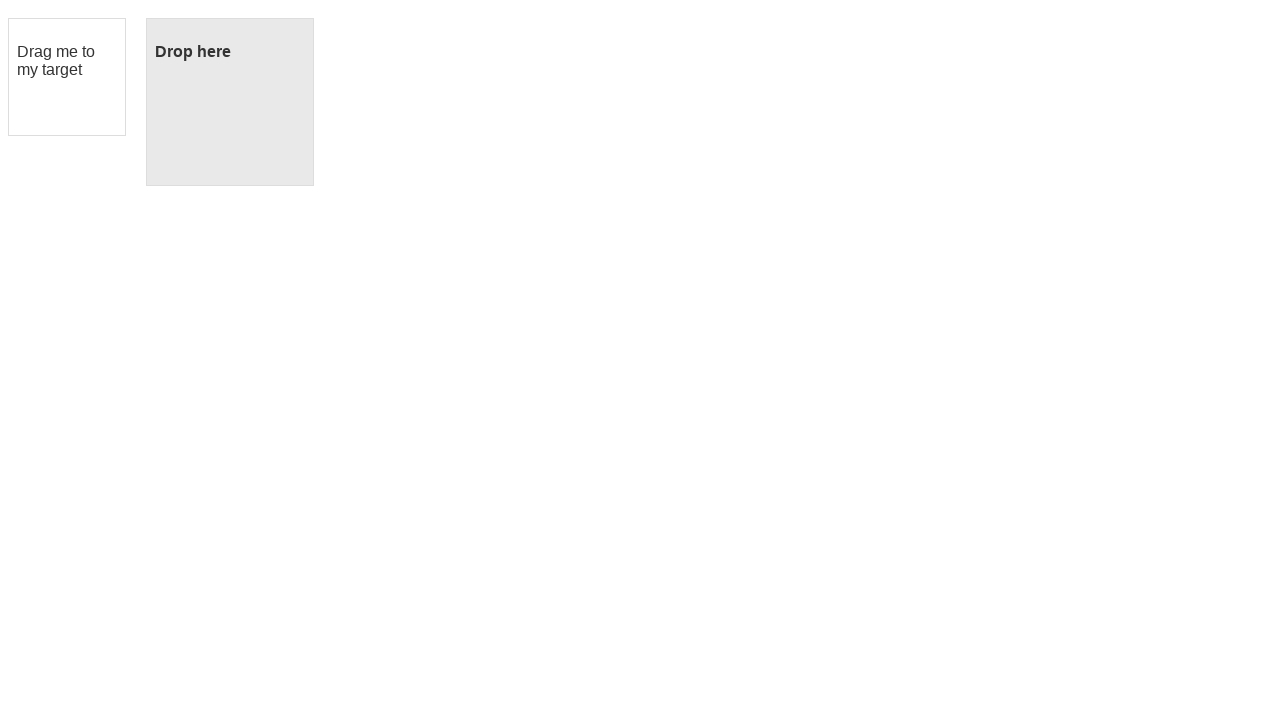

Located the droppable target element
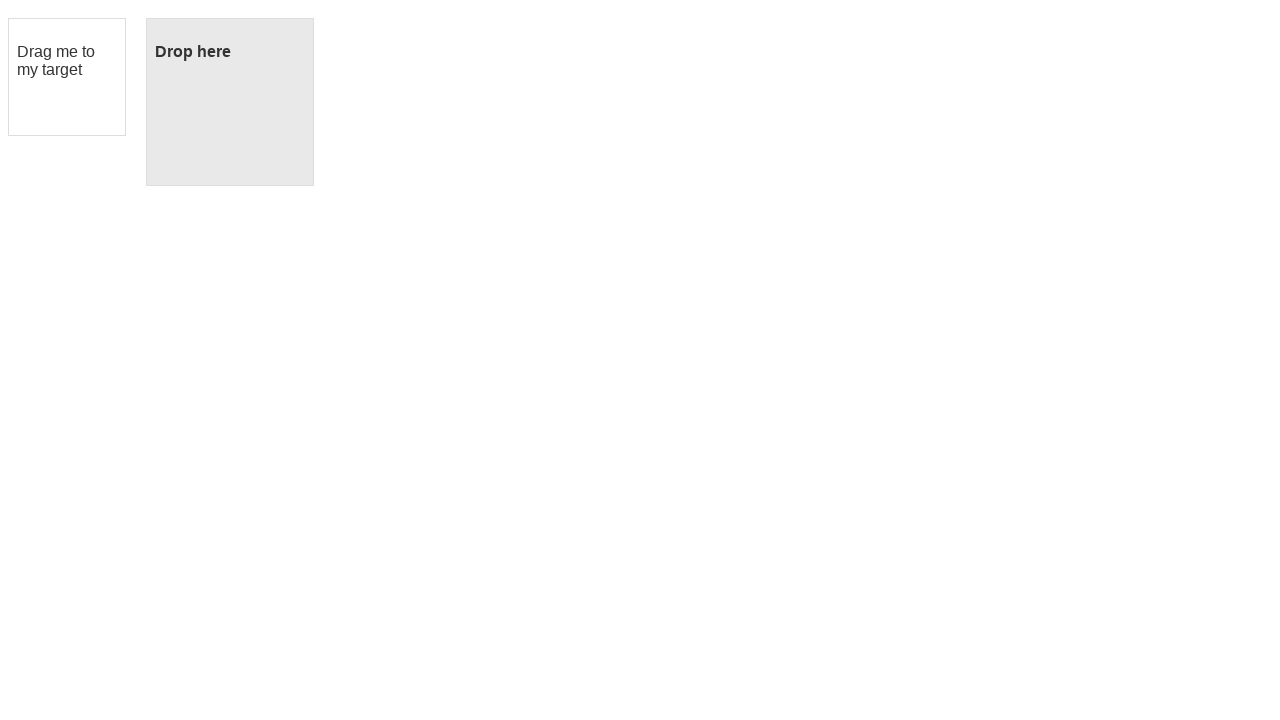

Dragged the draggable element onto the droppable target at (230, 102)
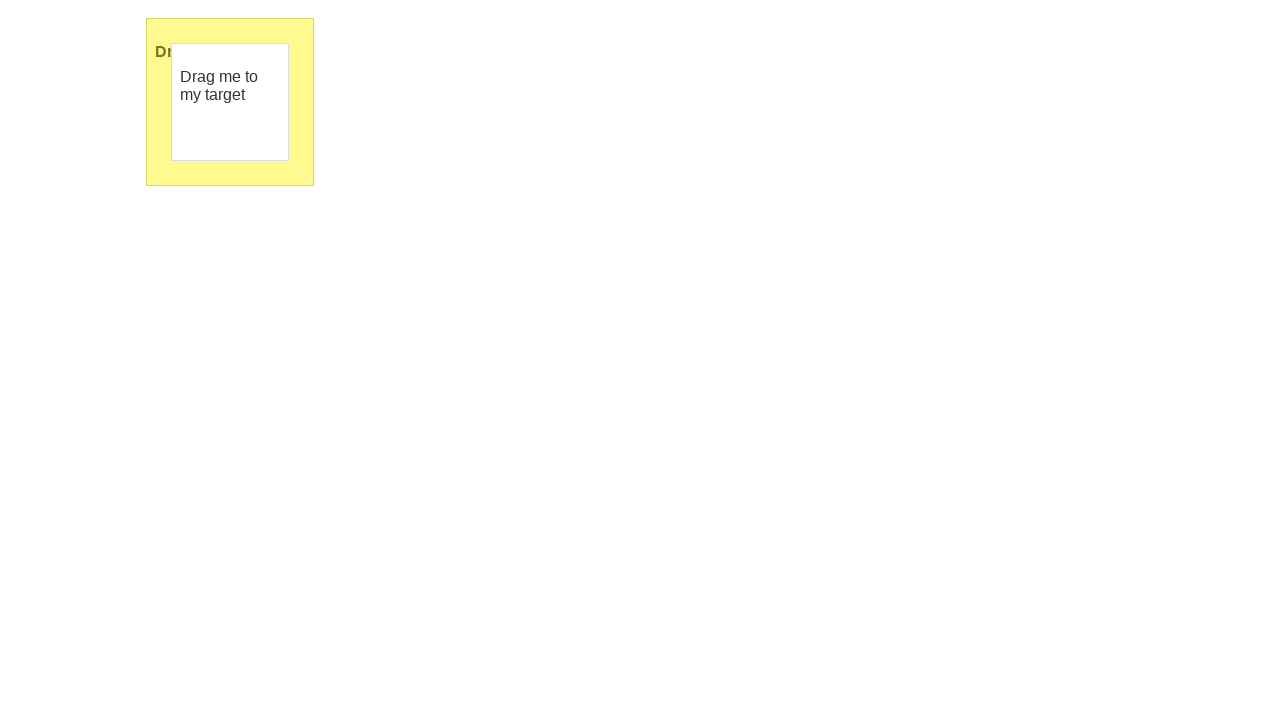

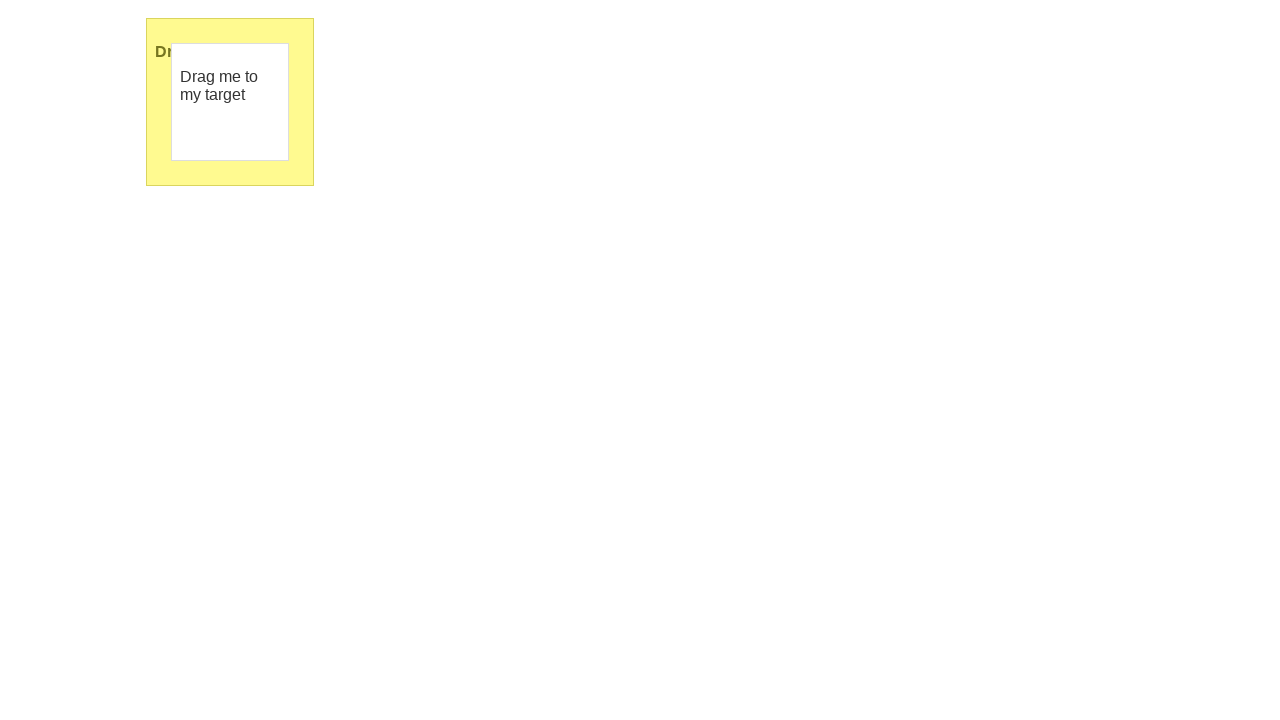